Tests a dynamic click on a button that only responds to regular clicks

Starting URL: https://demoqa.com/buttons

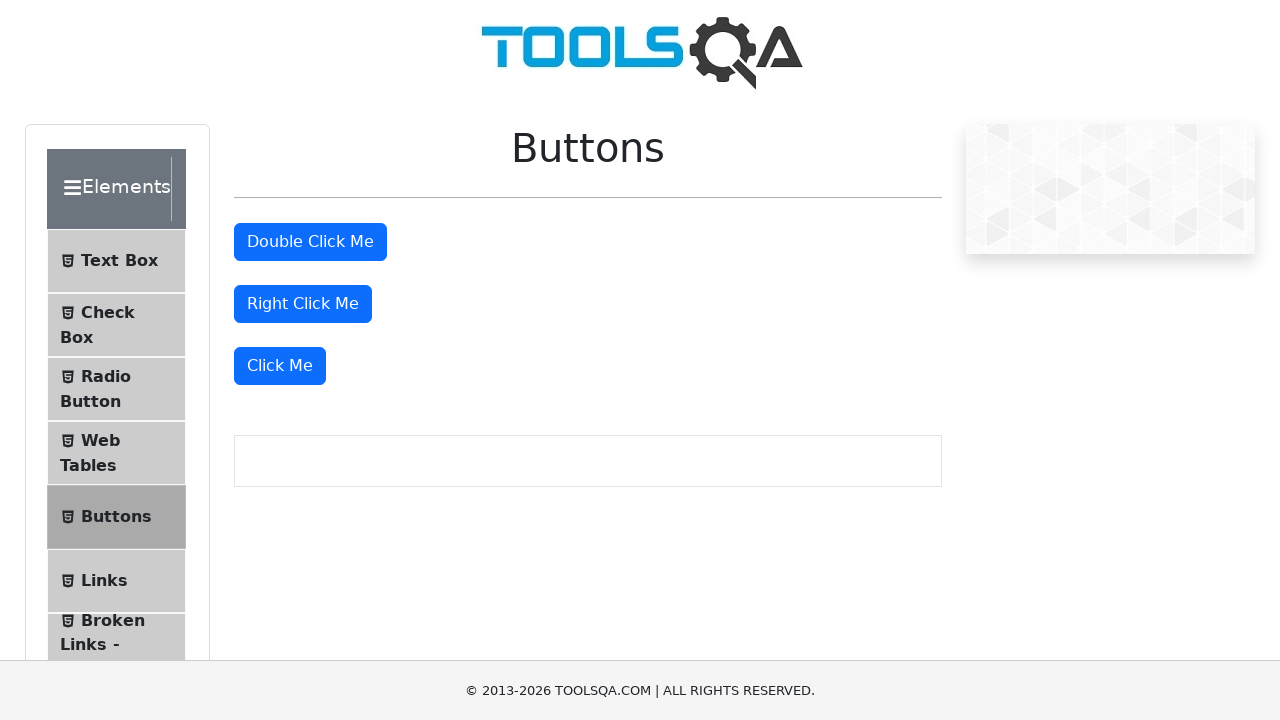

Located the dynamic click button element
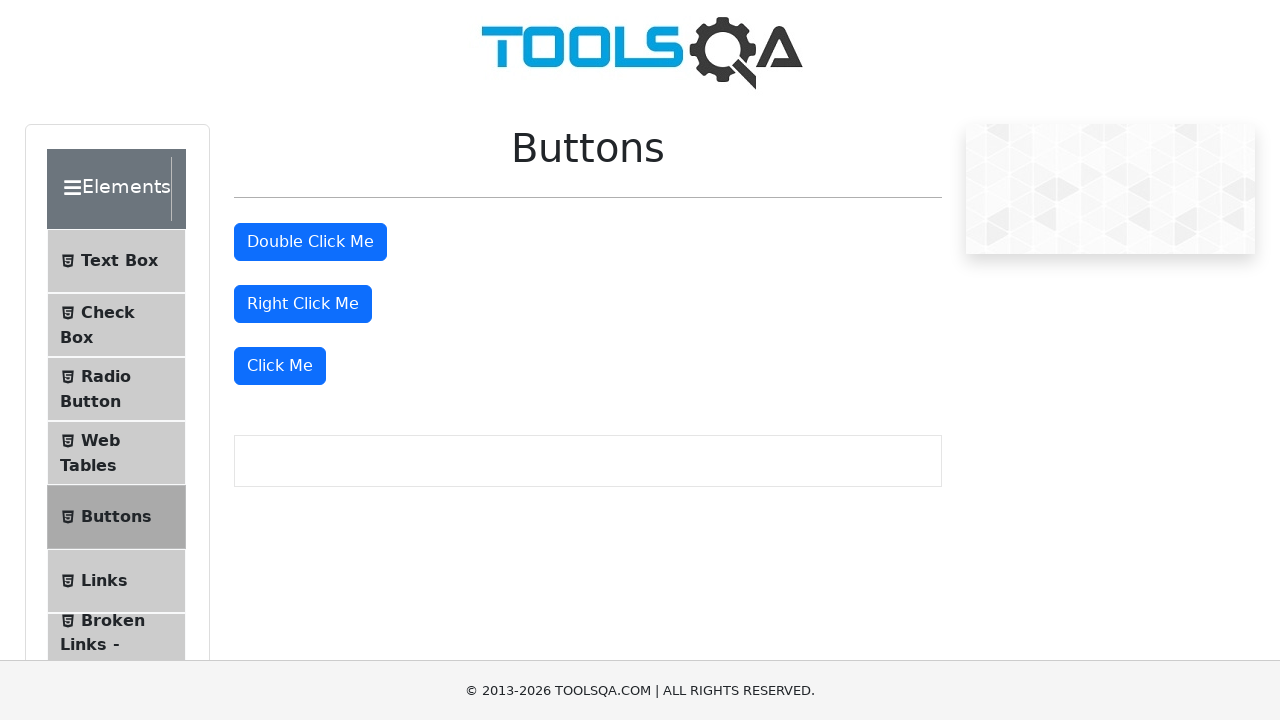

Scrolled dynamic button into view
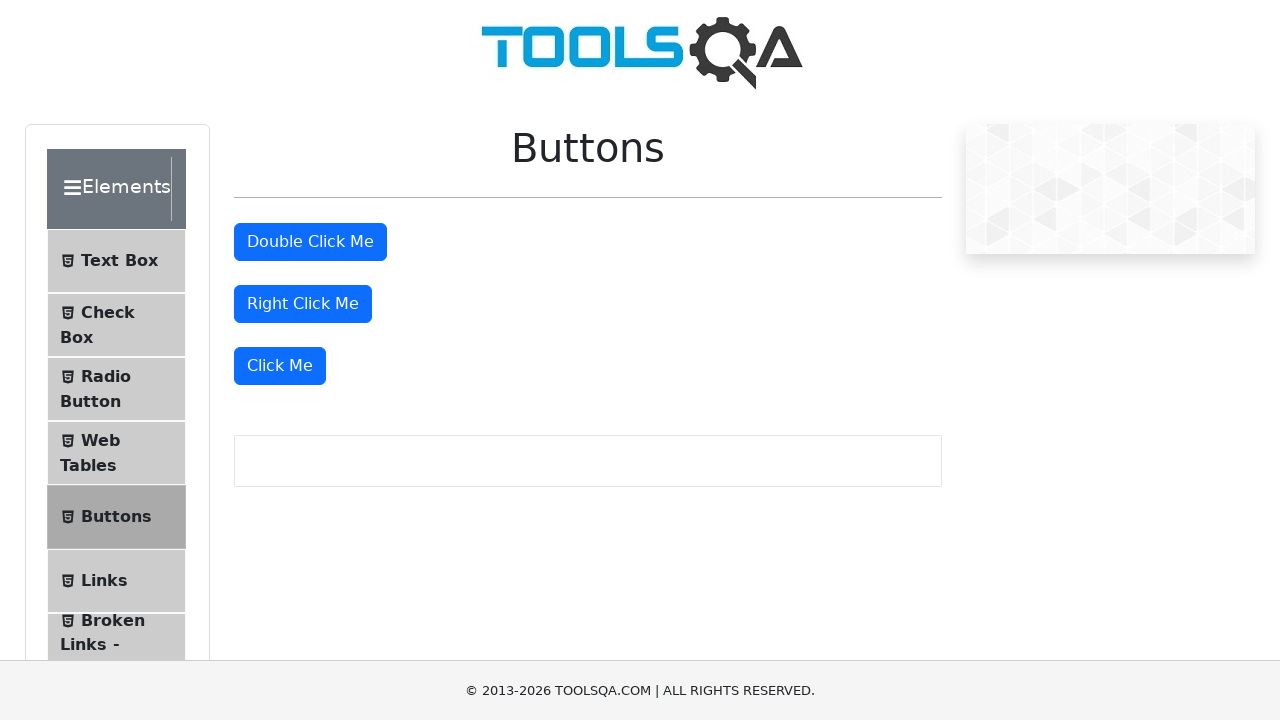

Clicked the dynamic button with regular click at (280, 366) on xpath=//*[@id='rightClickBtn']/../following-sibling::div/button
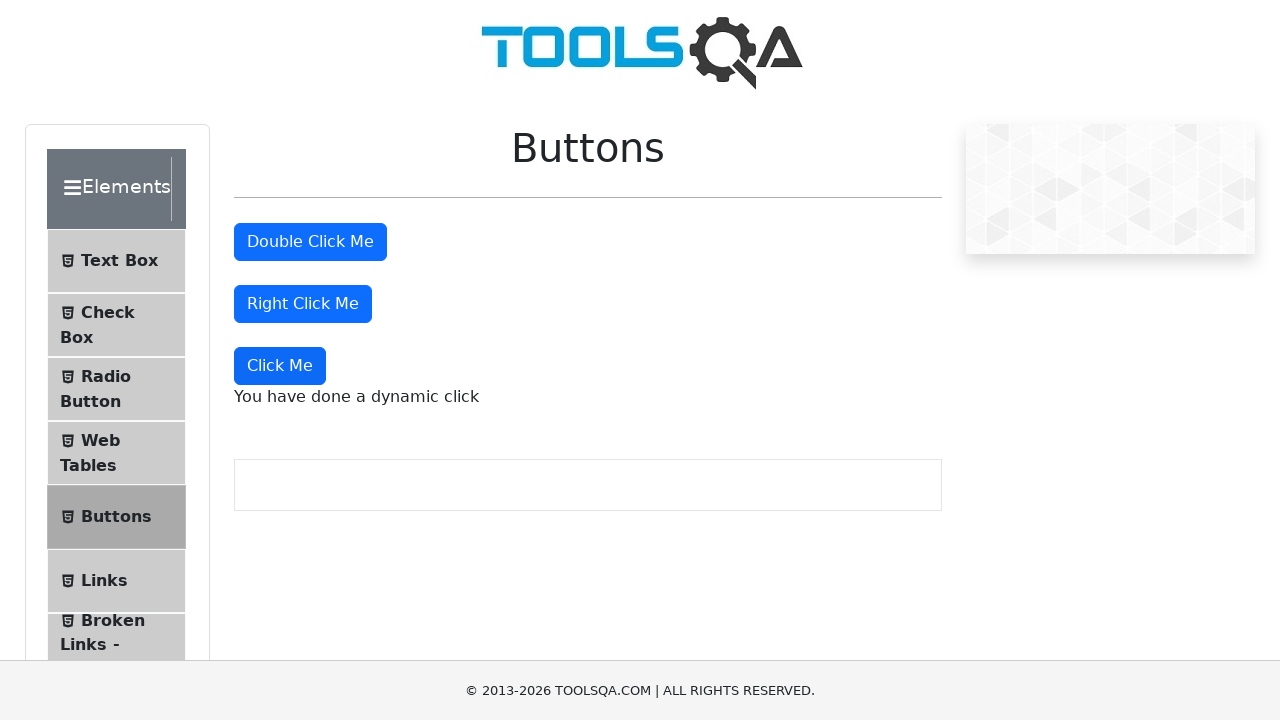

Dynamic click message appeared on page
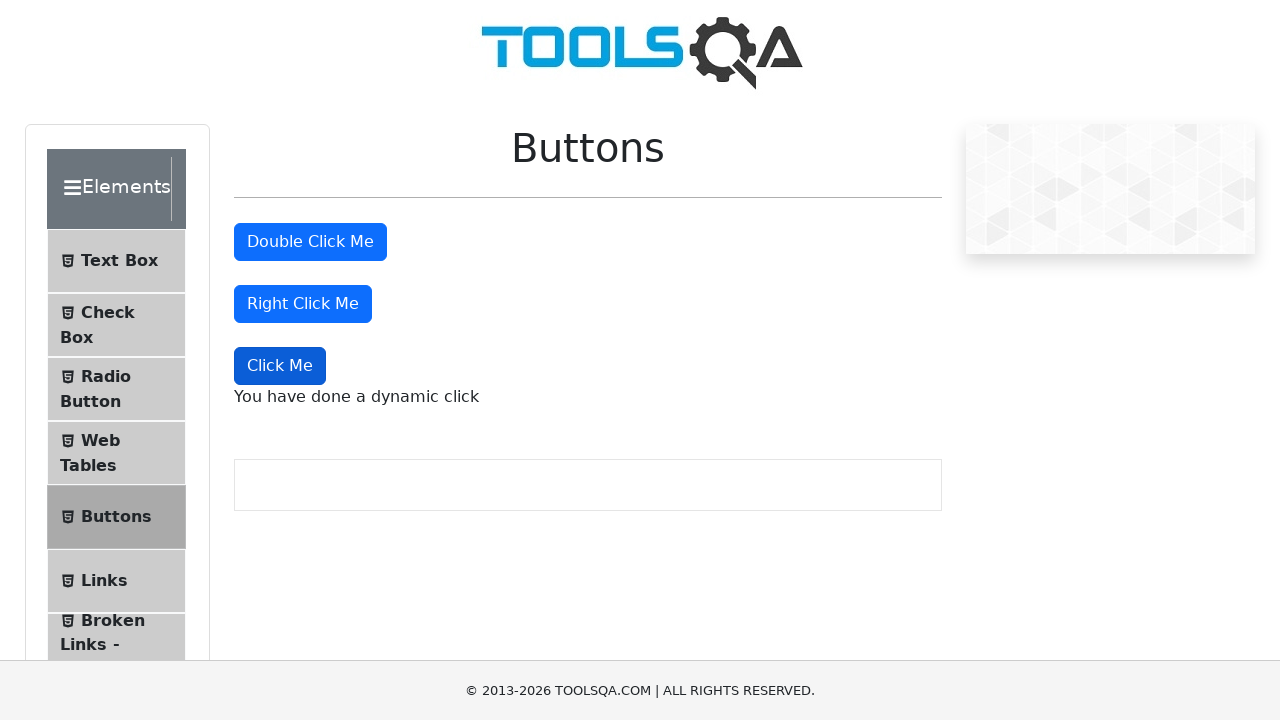

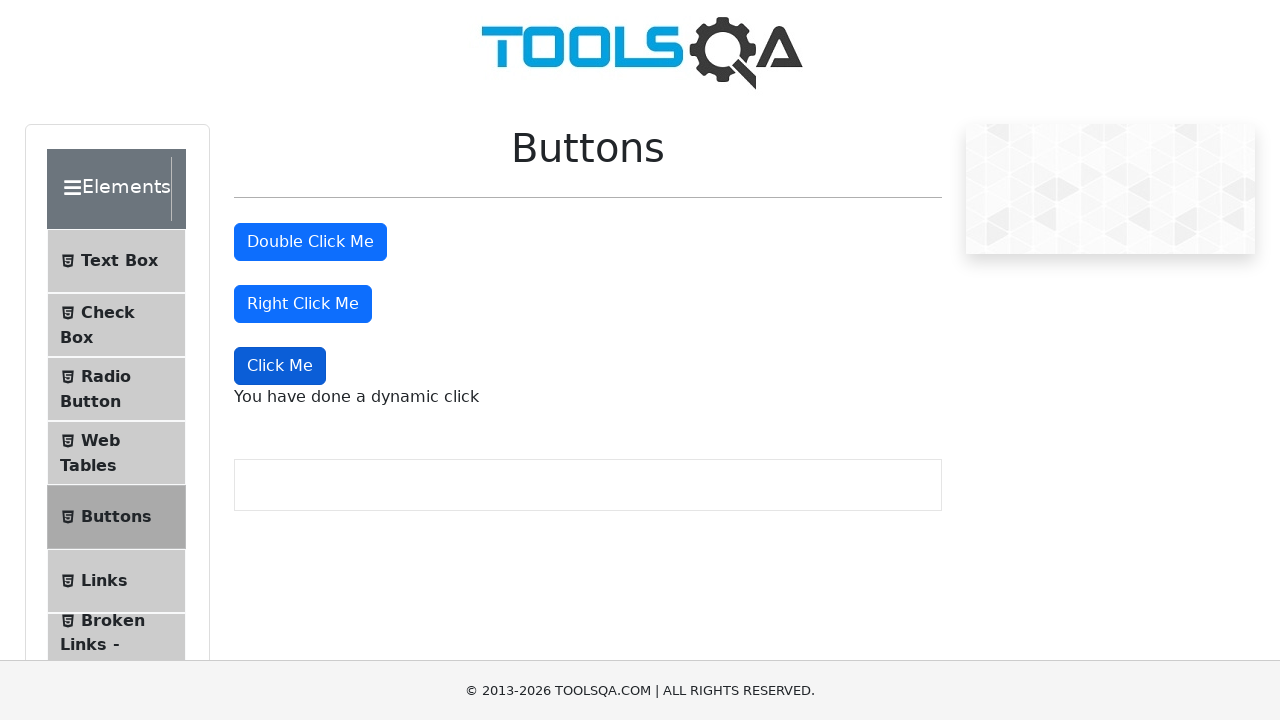